Tests jQuery UI select menu dropdowns by selecting various options from speed, files, number, and salutation dropdowns

Starting URL: https://jqueryui.com/resources/demos/selectmenu/default.html

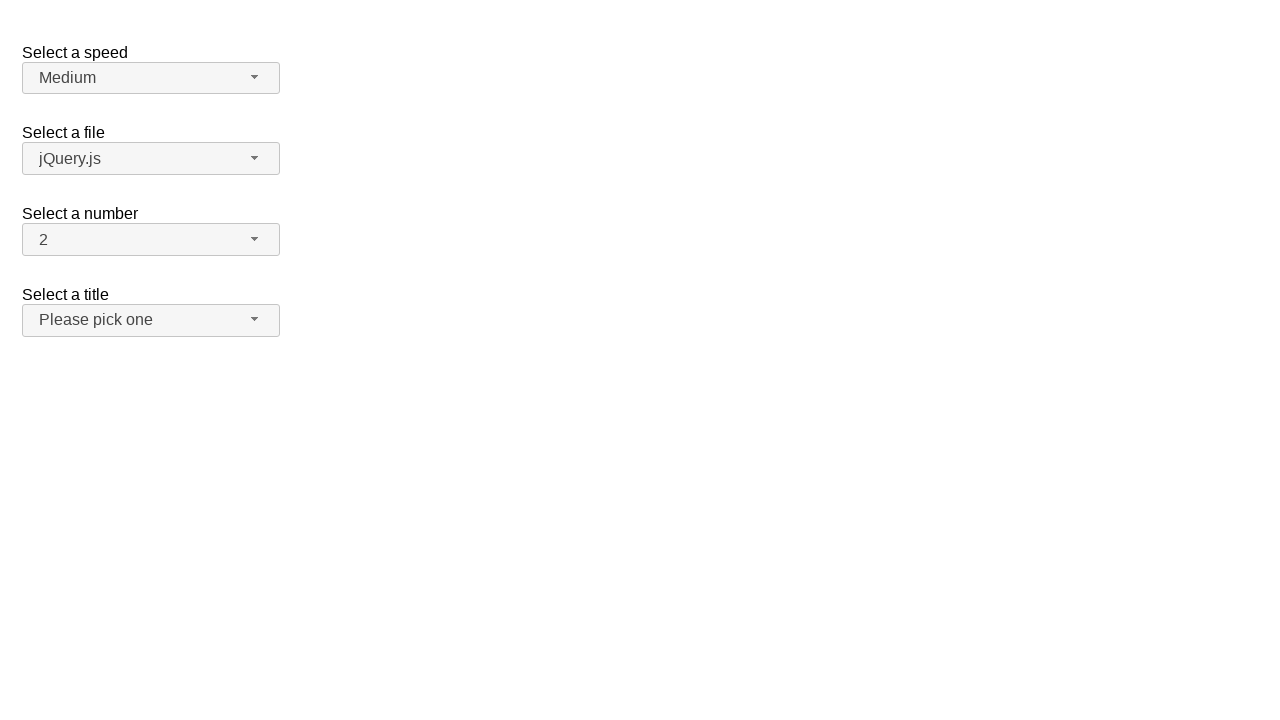

Clicked speed dropdown button to open menu at (151, 78) on span#speed-button
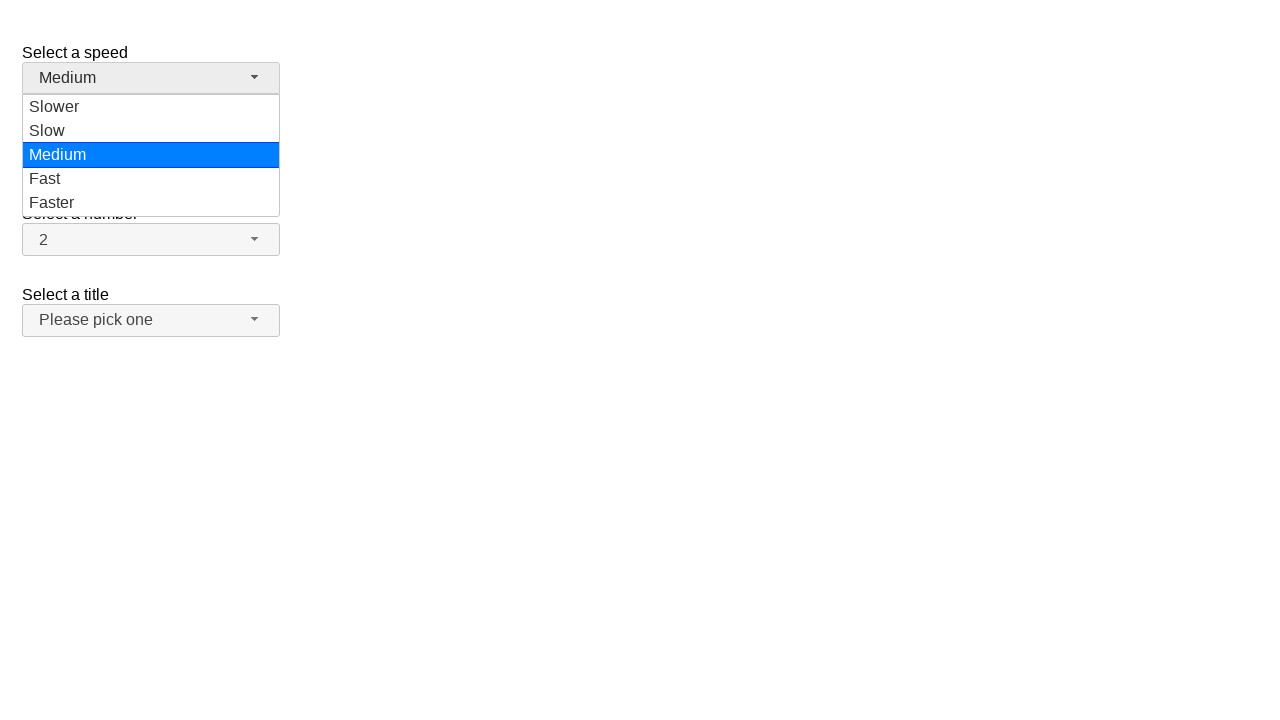

Selected 'Medium' from speed dropdown at (151, 155) on ul#speed-menu div:text('Medium')
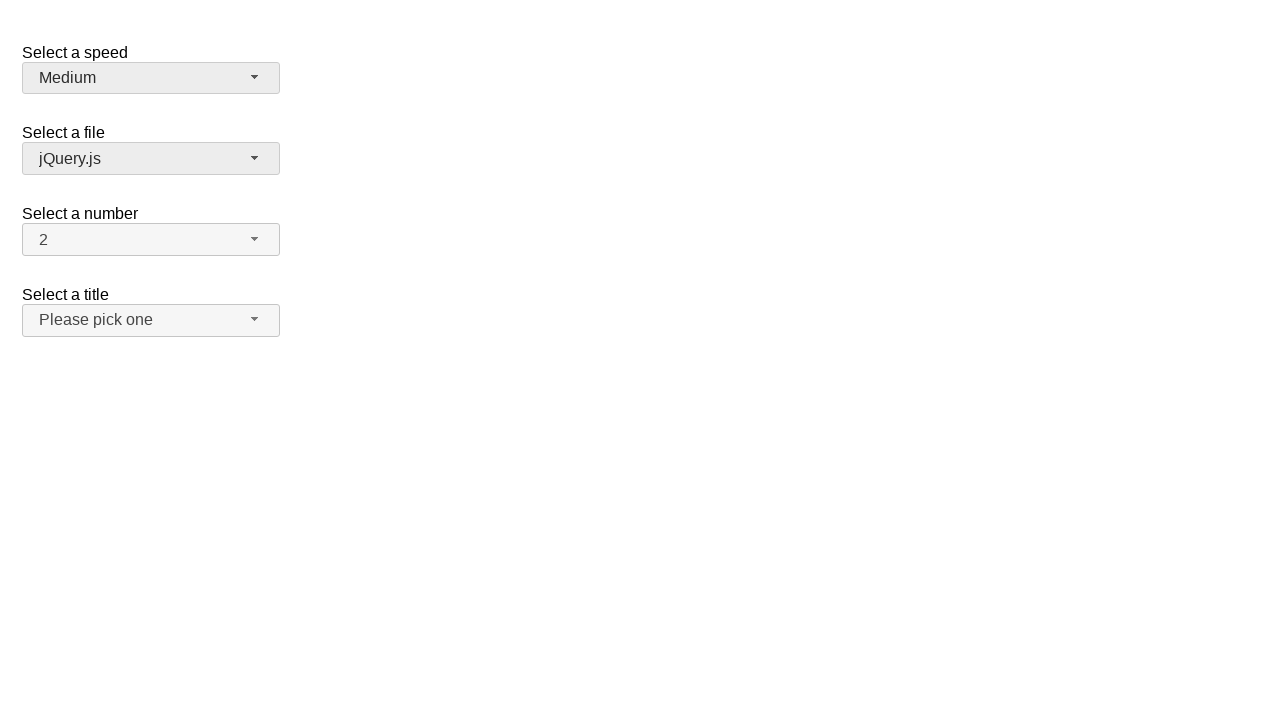

Clicked files dropdown button to open menu at (151, 159) on span#files-button
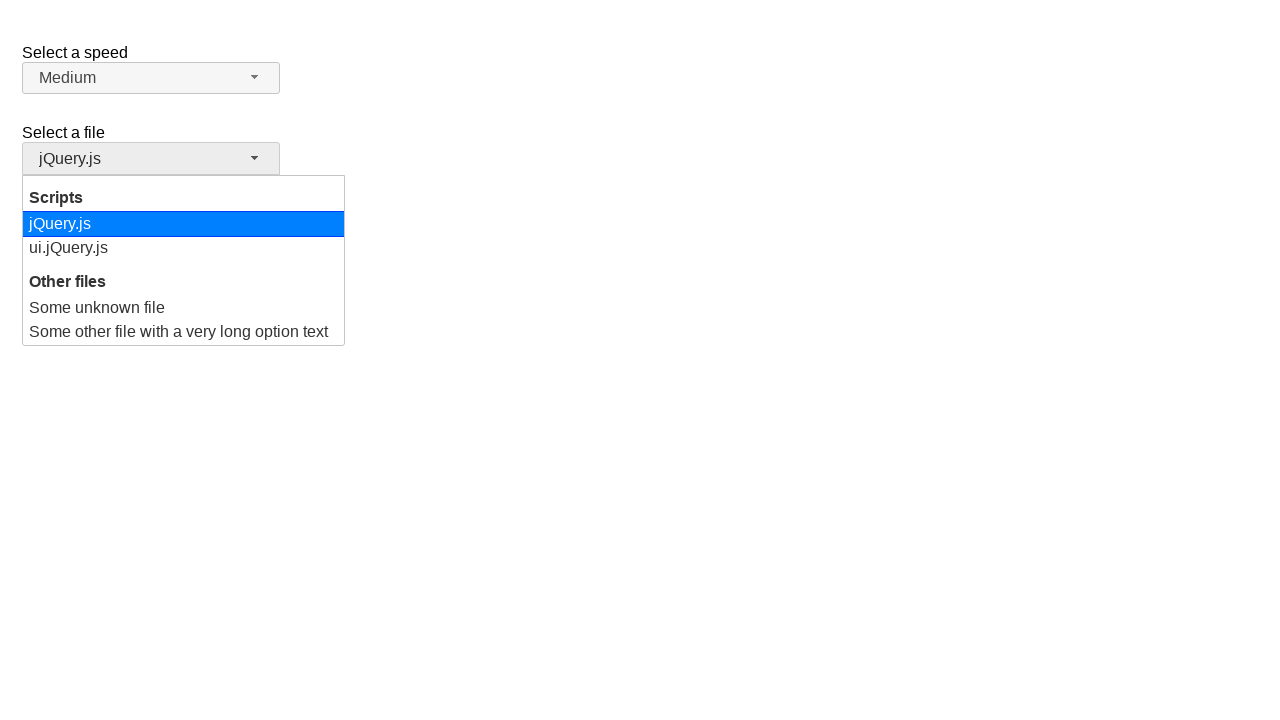

Selected 'ui.jQuery.js' from files dropdown at (184, 248) on ul#files-menu div:text('ui.jQuery.js')
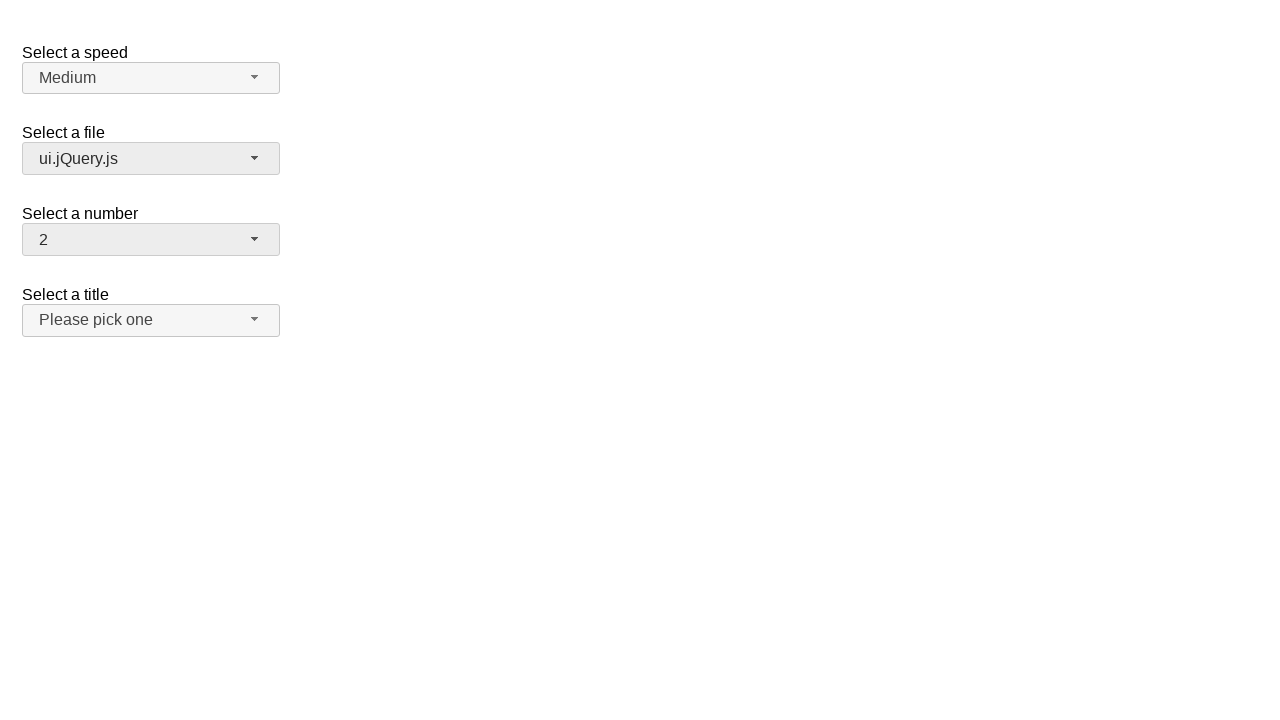

Clicked number dropdown button to open menu at (151, 240) on span#number-button
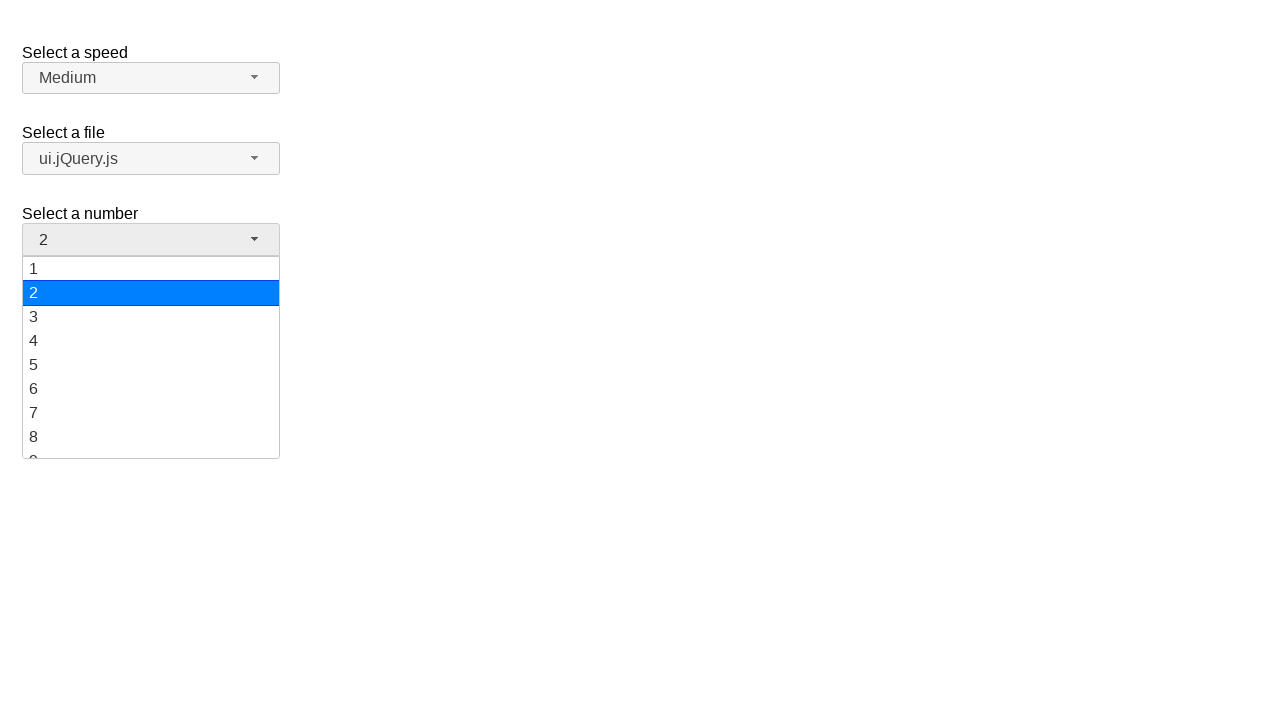

Selected '8' from number dropdown at (151, 437) on ul#number-menu div:text('8')
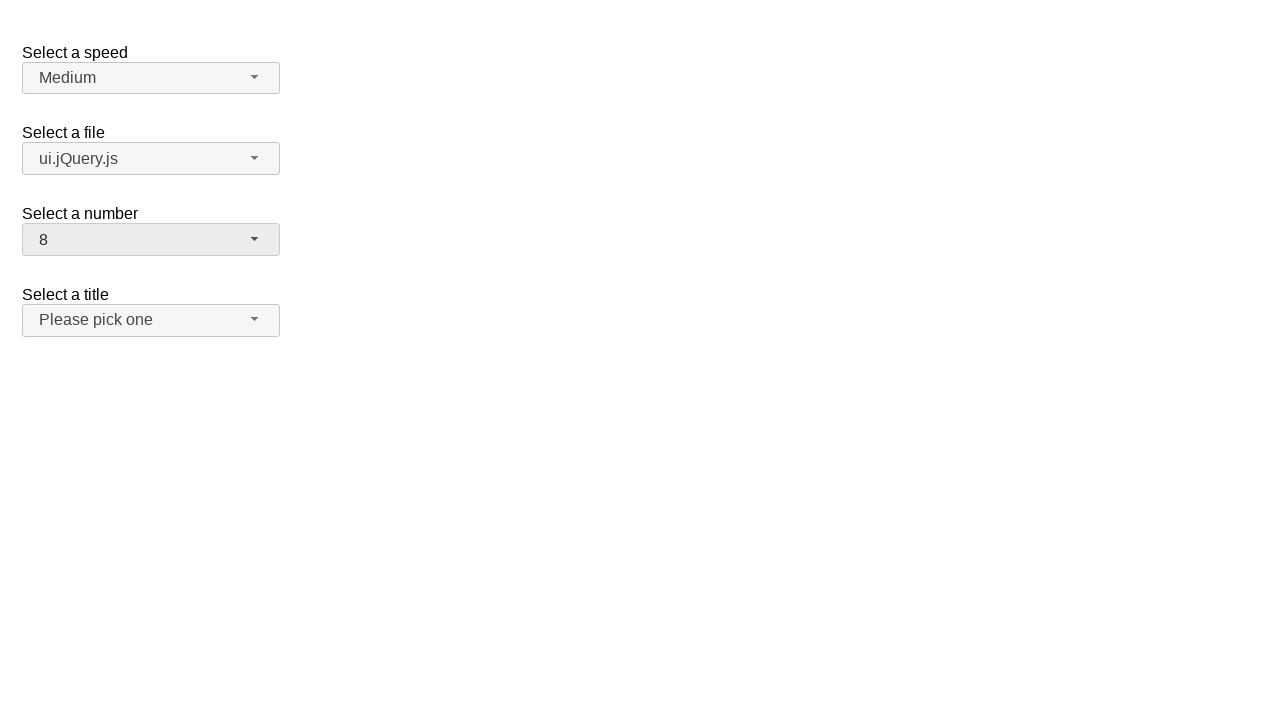

Clicked salutation dropdown button to open menu at (151, 320) on span#salutation-button
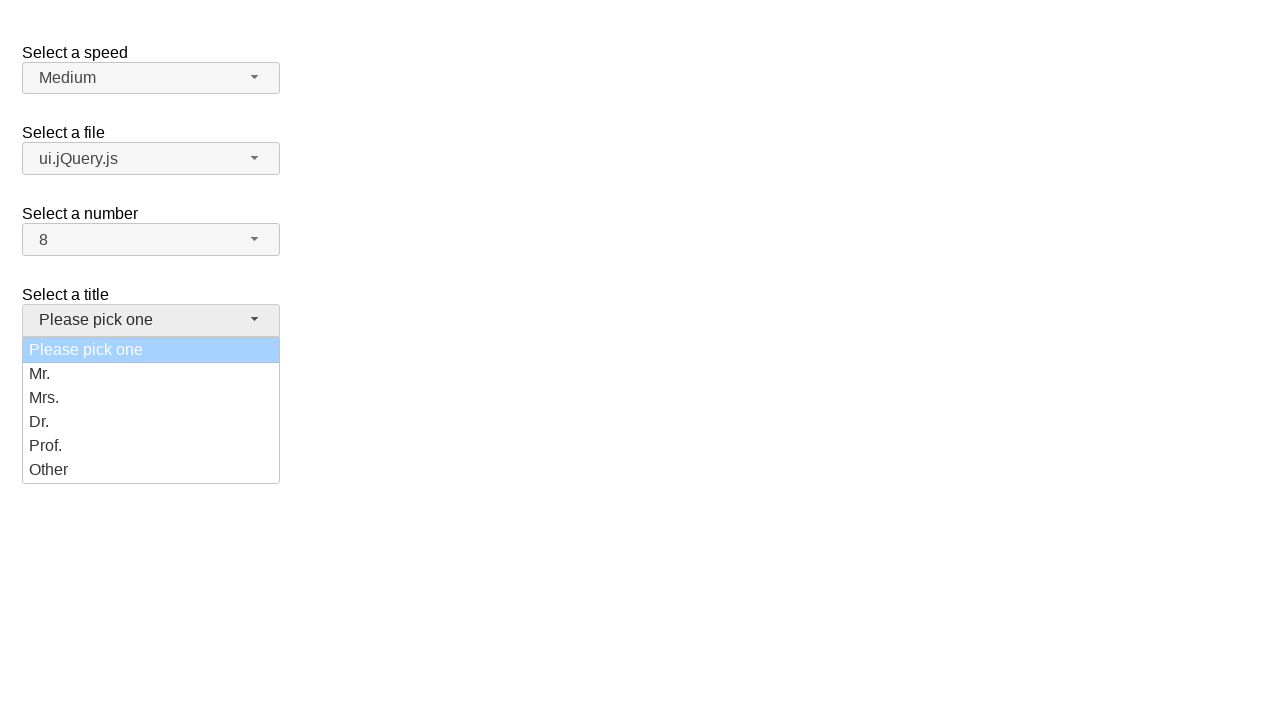

Selected 'Mr.' from salutation dropdown at (151, 374) on ul#salutation-menu div:text('Mr.')
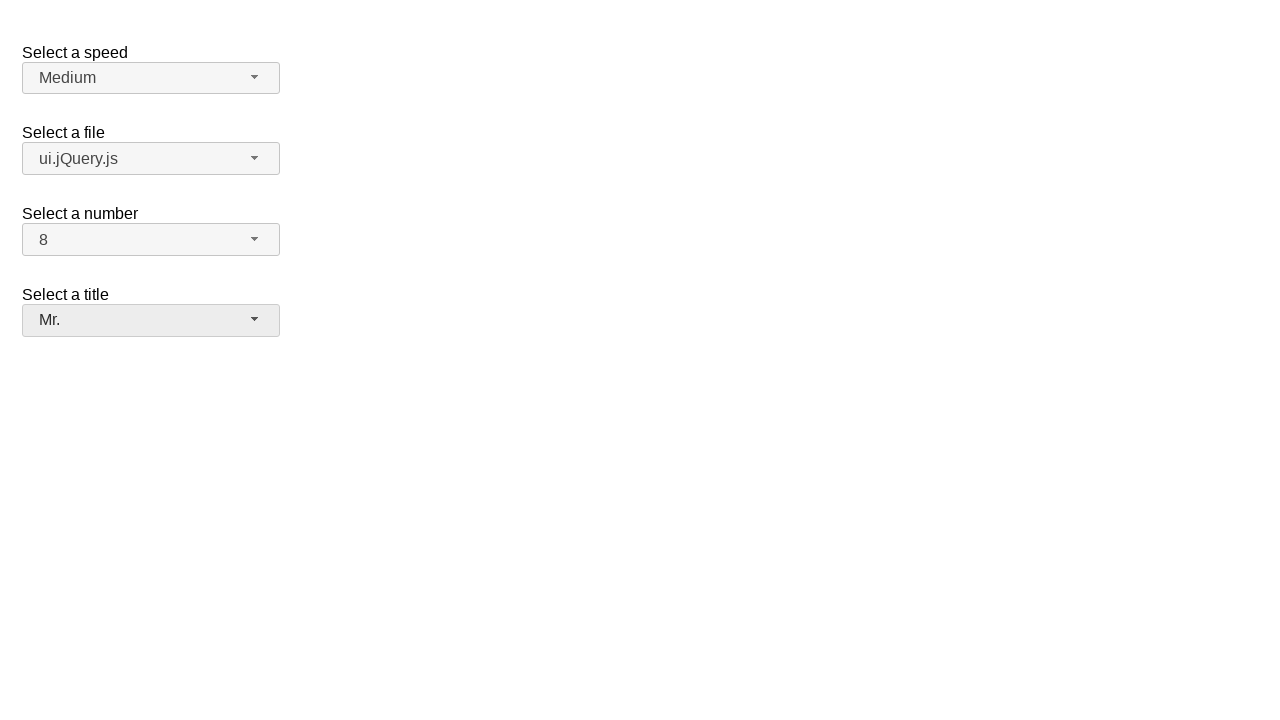

Verified speed dropdown displays 'Medium'
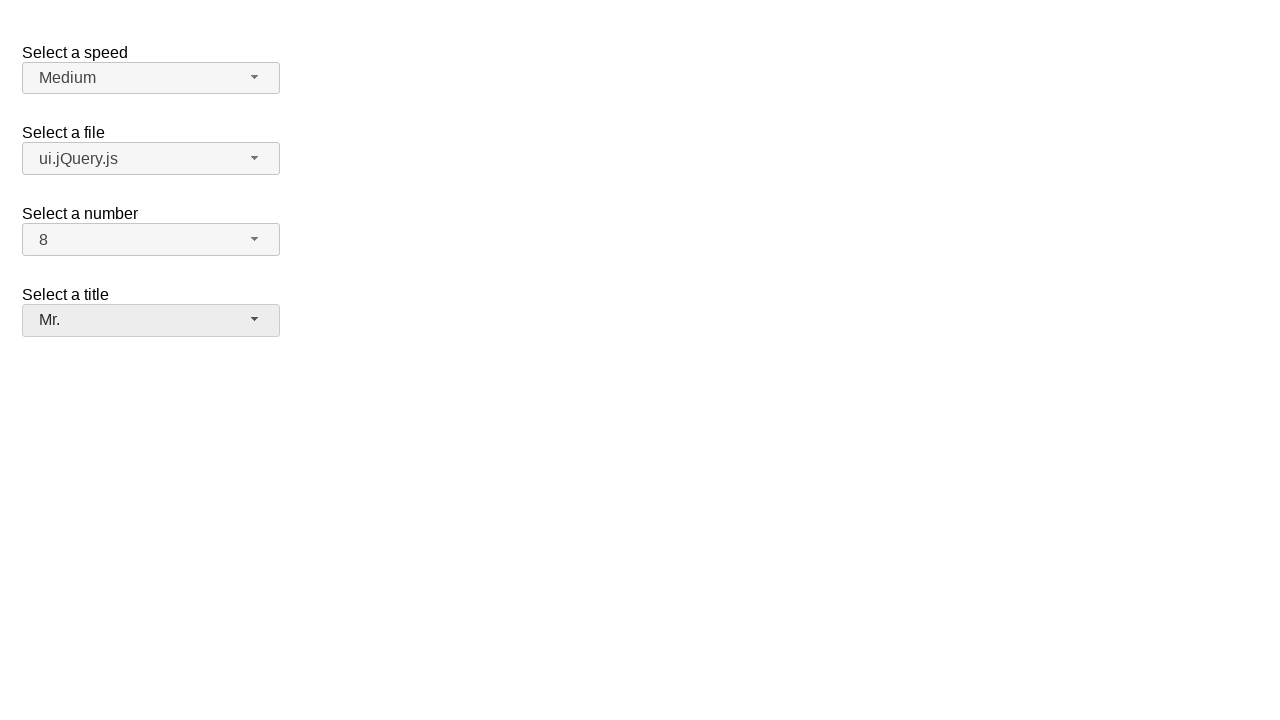

Verified files dropdown displays 'ui.jQuery.js'
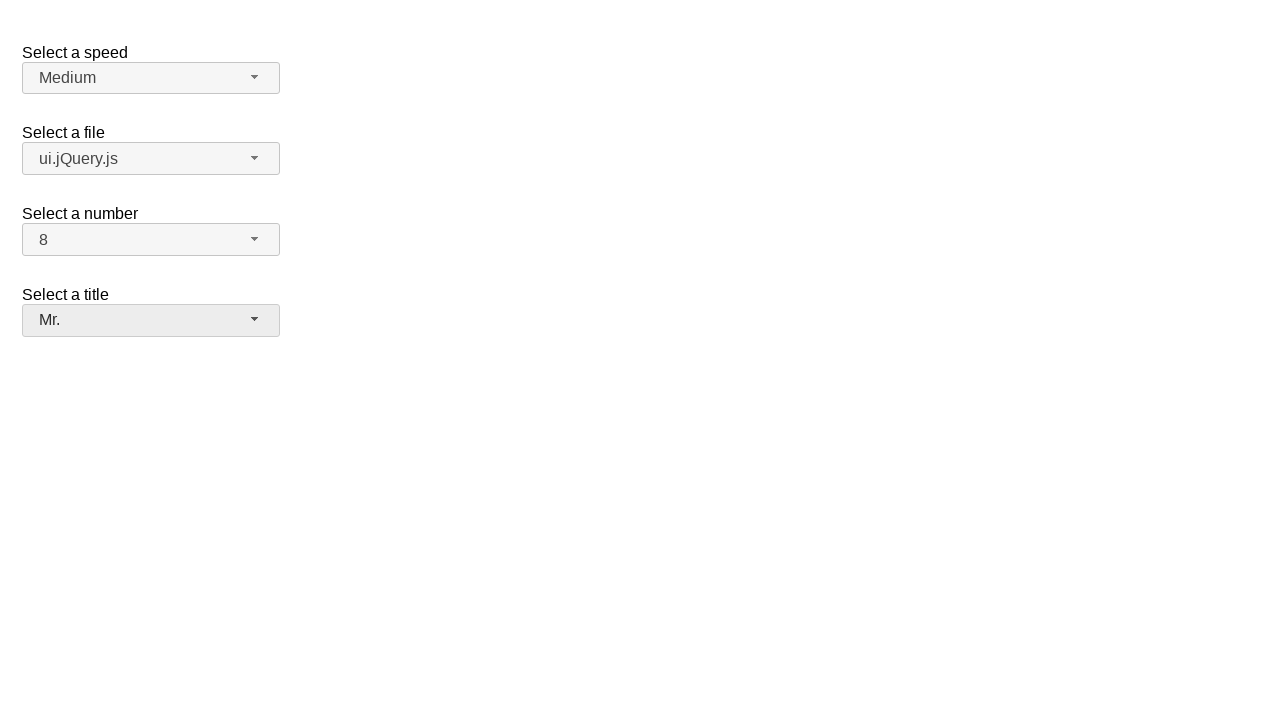

Verified number dropdown displays '8'
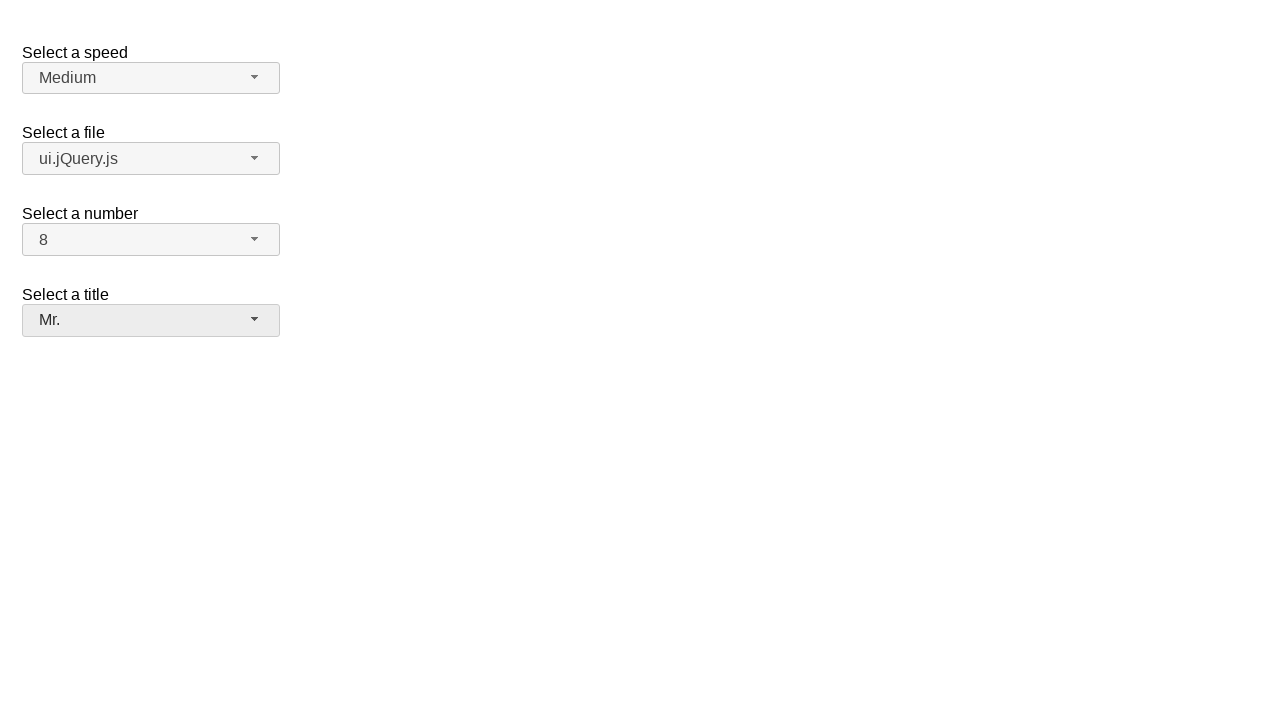

Verified salutation dropdown displays 'Mr.'
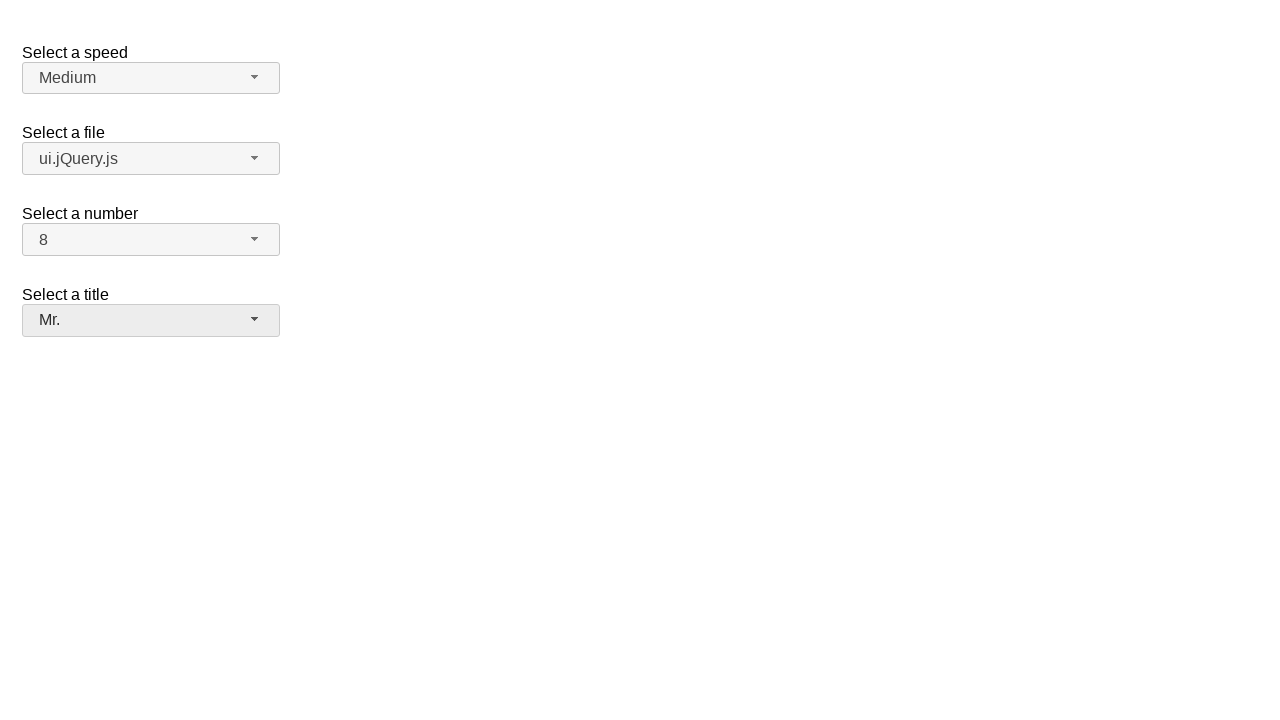

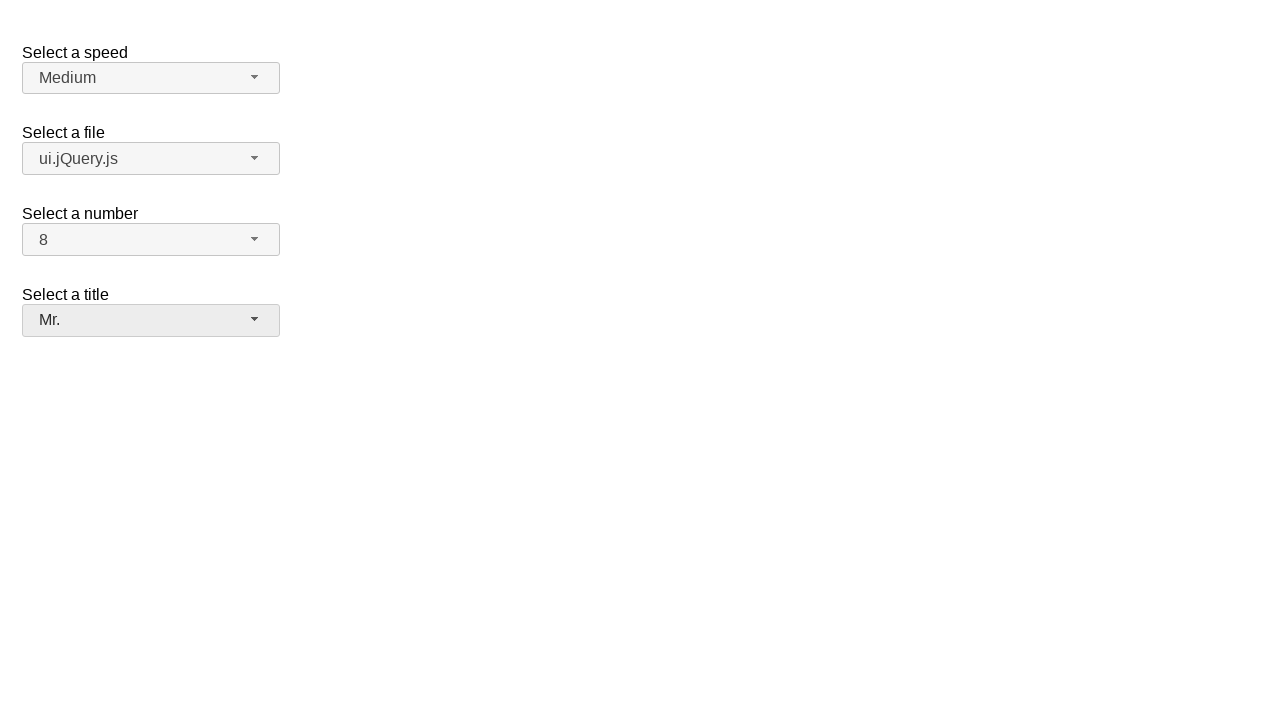